Tests handling of a JavaScript alert dialog by clicking a button that triggers an alert and accepting it

Starting URL: https://testautomationpractice.blogspot.com/

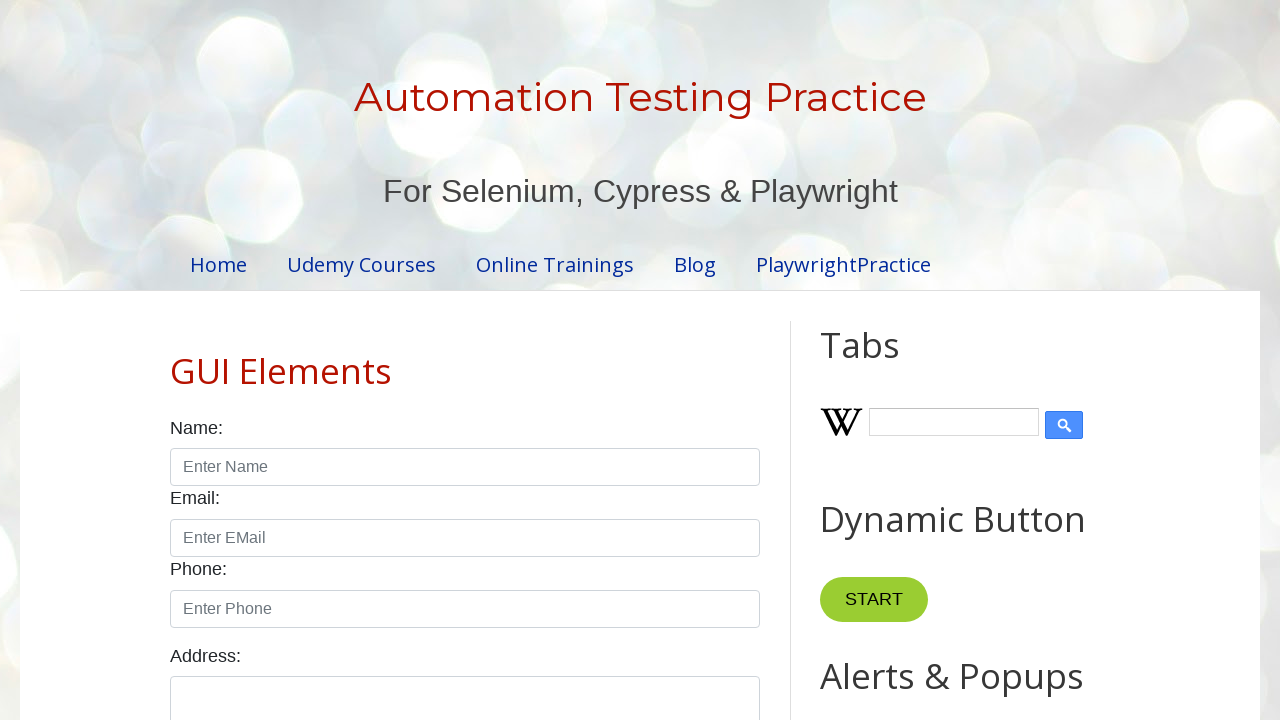

Set up alert dialog handler to accept dialogs
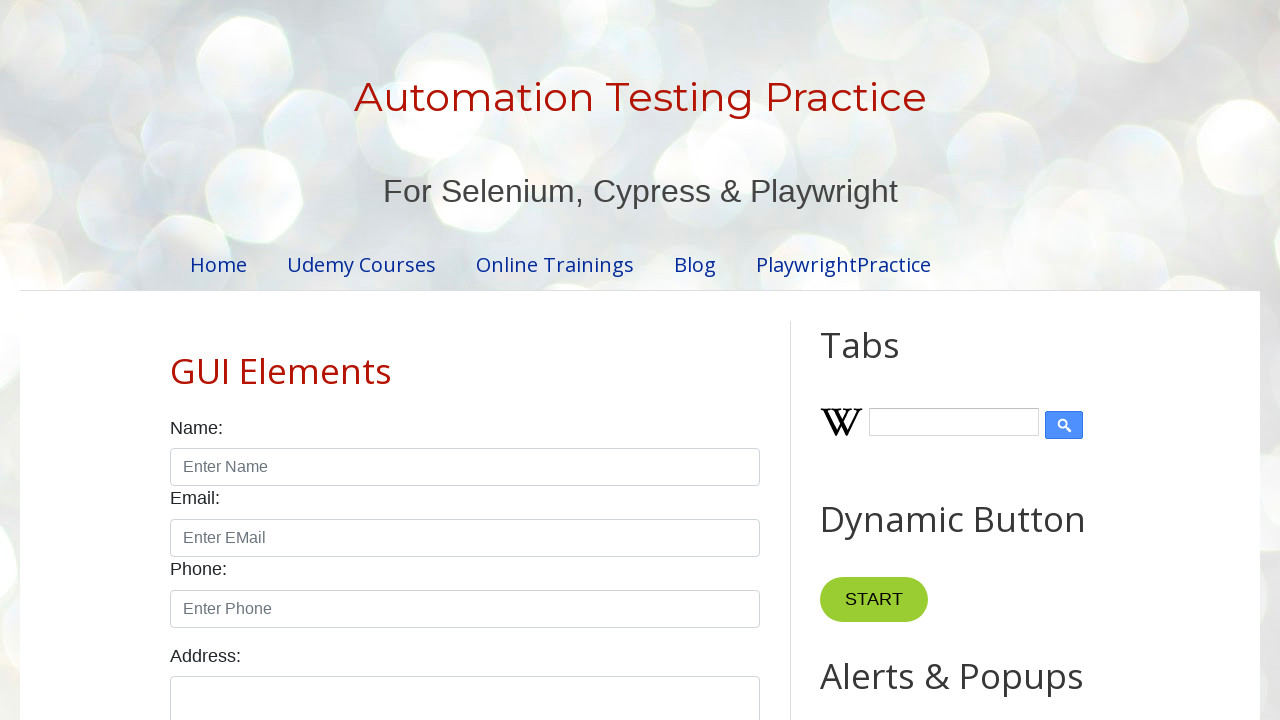

Clicked alert button to trigger JavaScript alert dialog at (888, 361) on xpath=//button[@id='alertBtn']
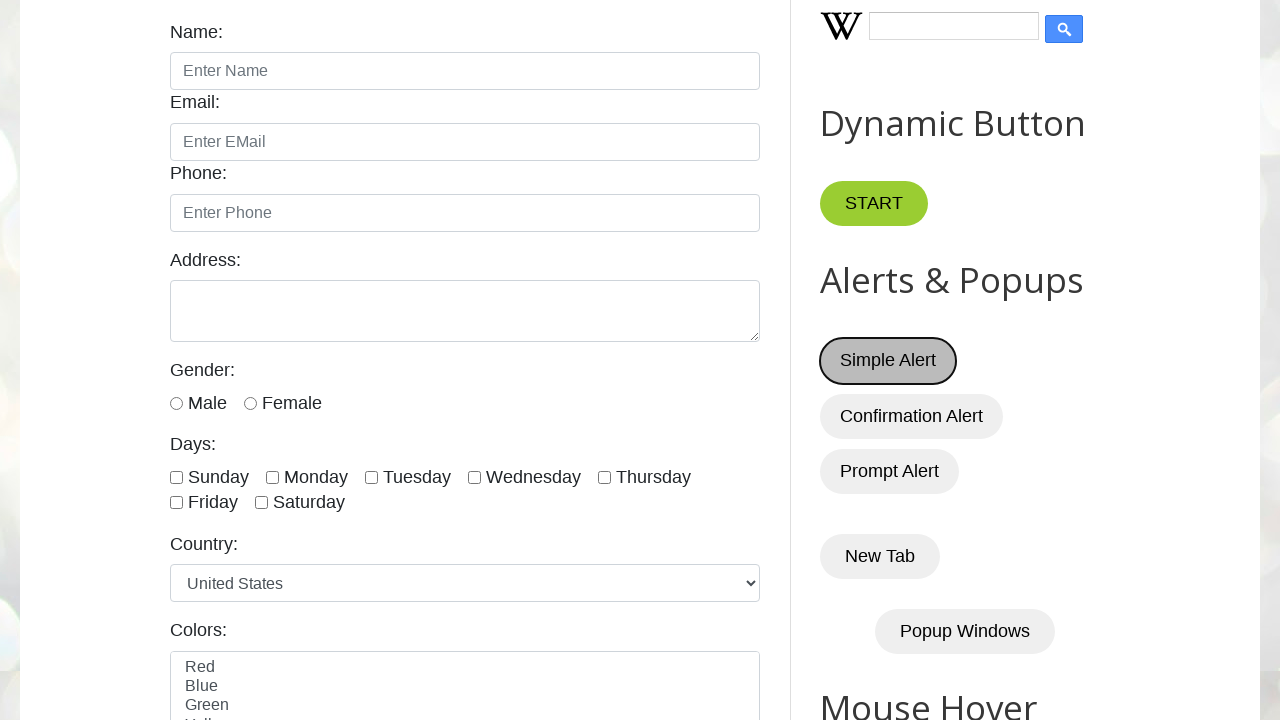

Waited 1000ms for alert to be handled
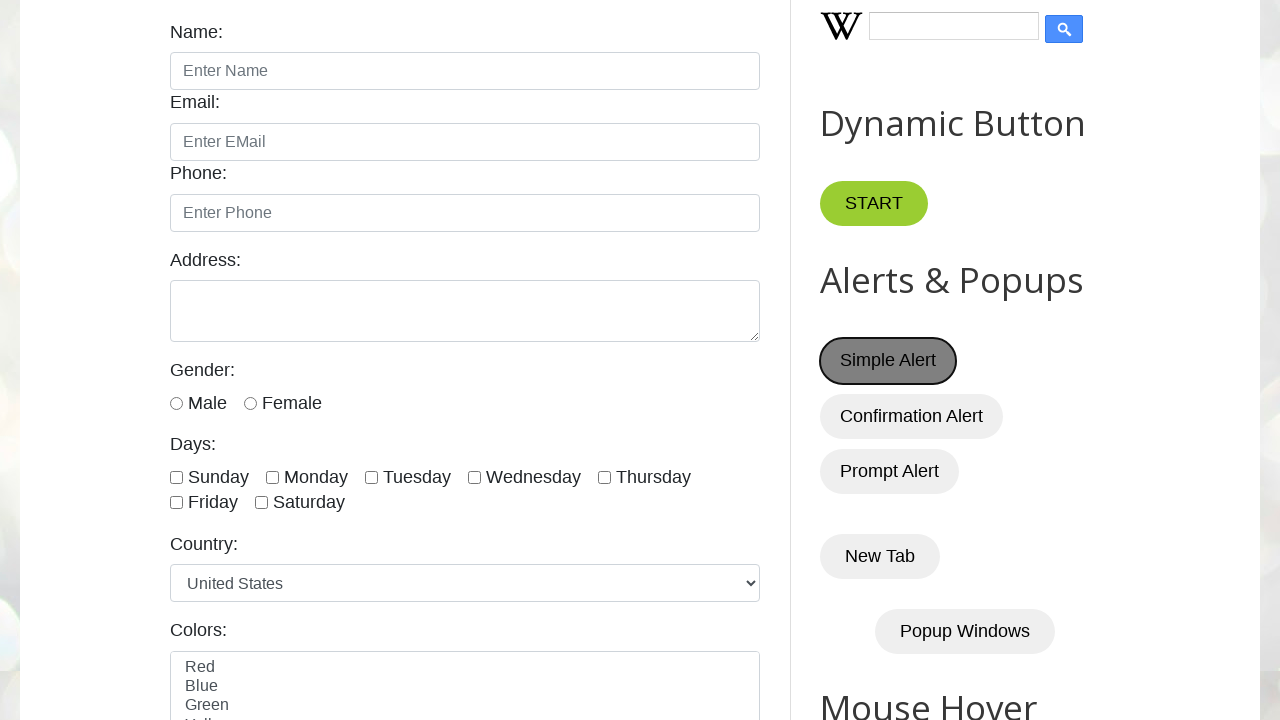

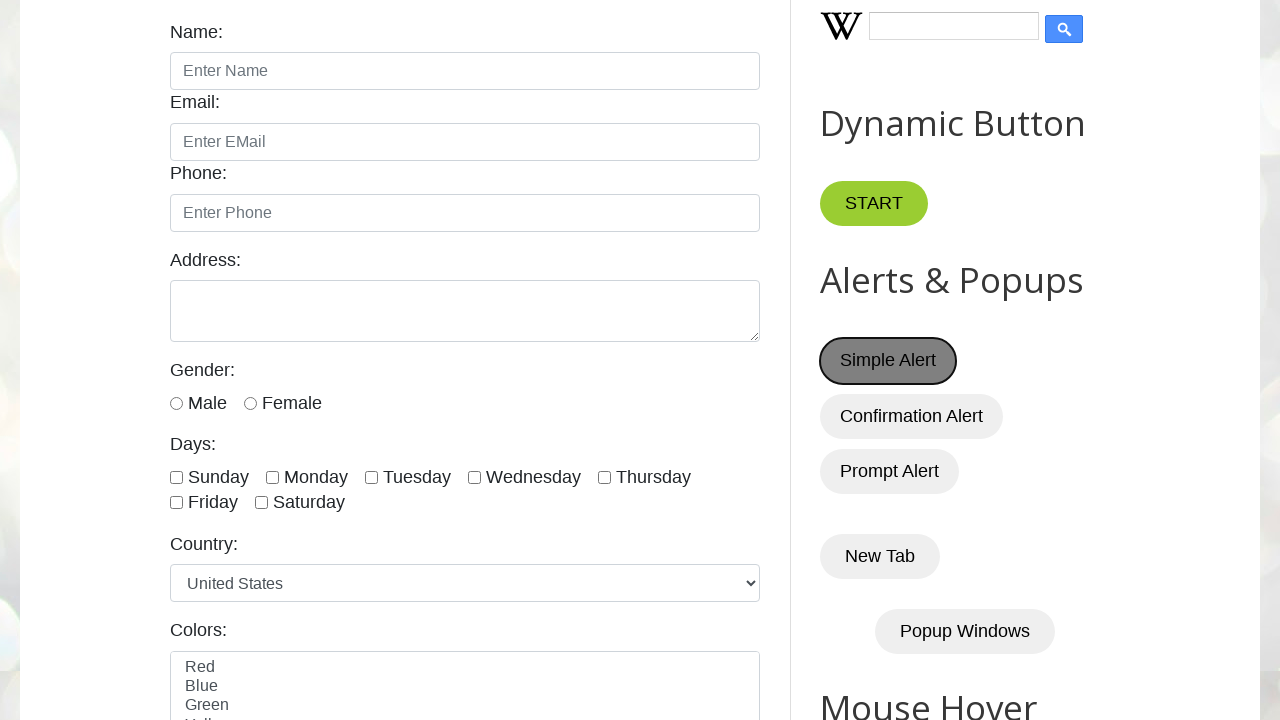